Tests the Broken Links - Images page by navigating to it and checking for image elements.

Starting URL: https://demoqa.com/elements

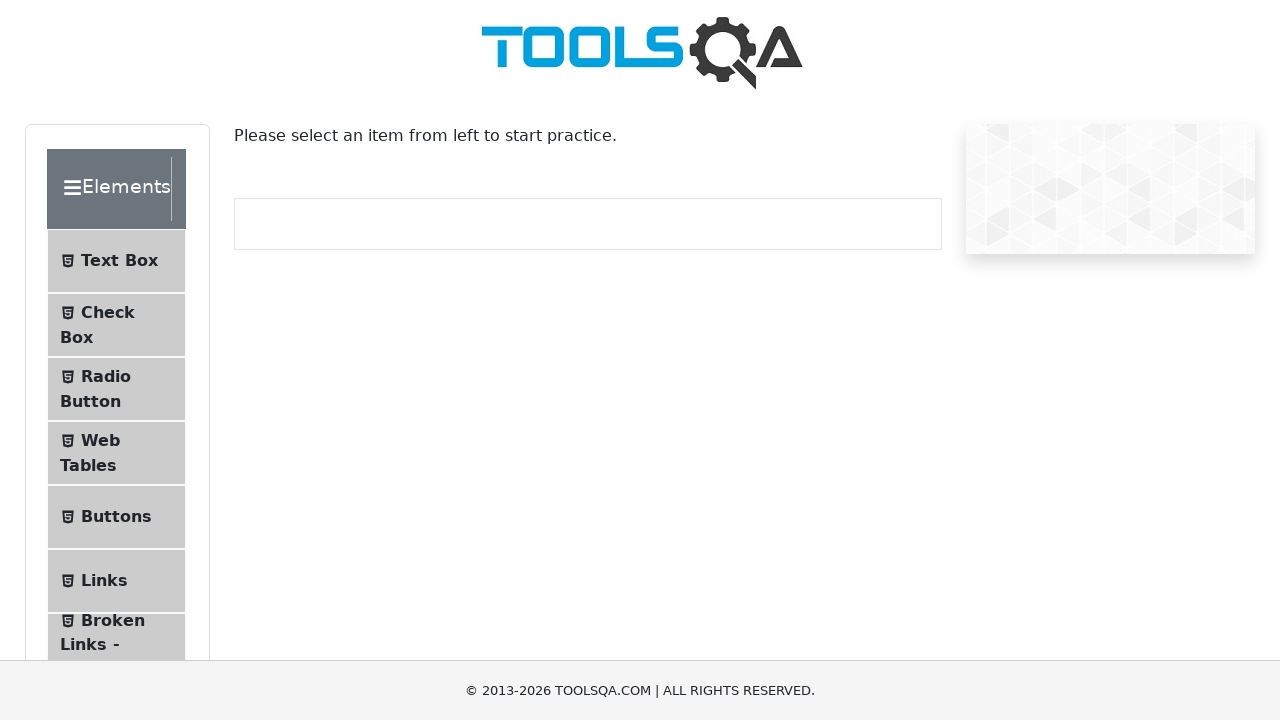

Clicked on Broken Links - Images menu item at (116, 645) on li#item-6
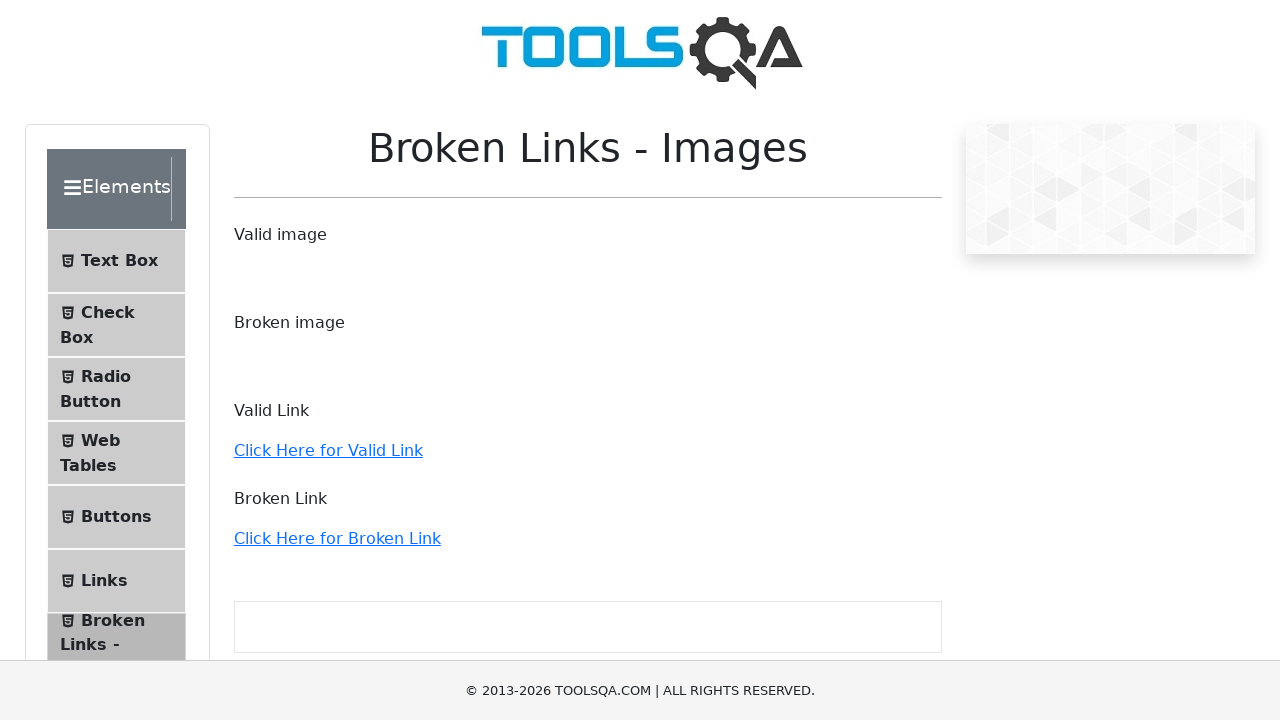

Waited for and confirmed image element loaded
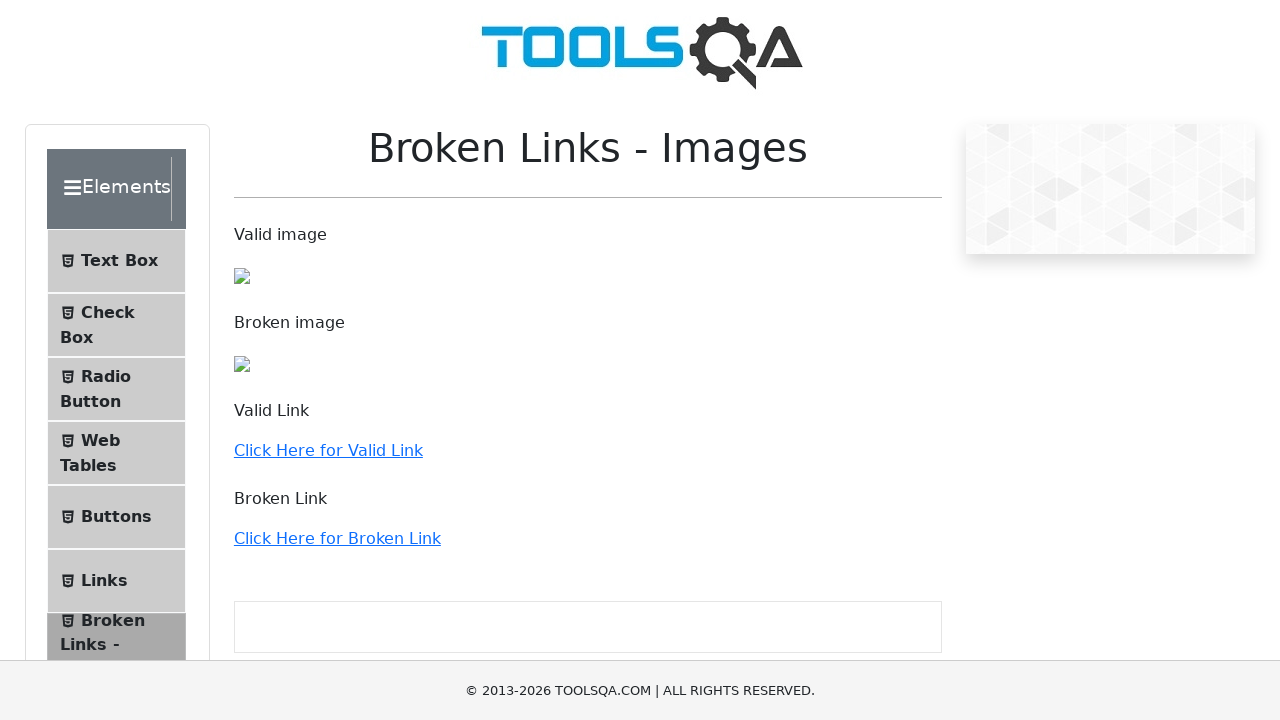

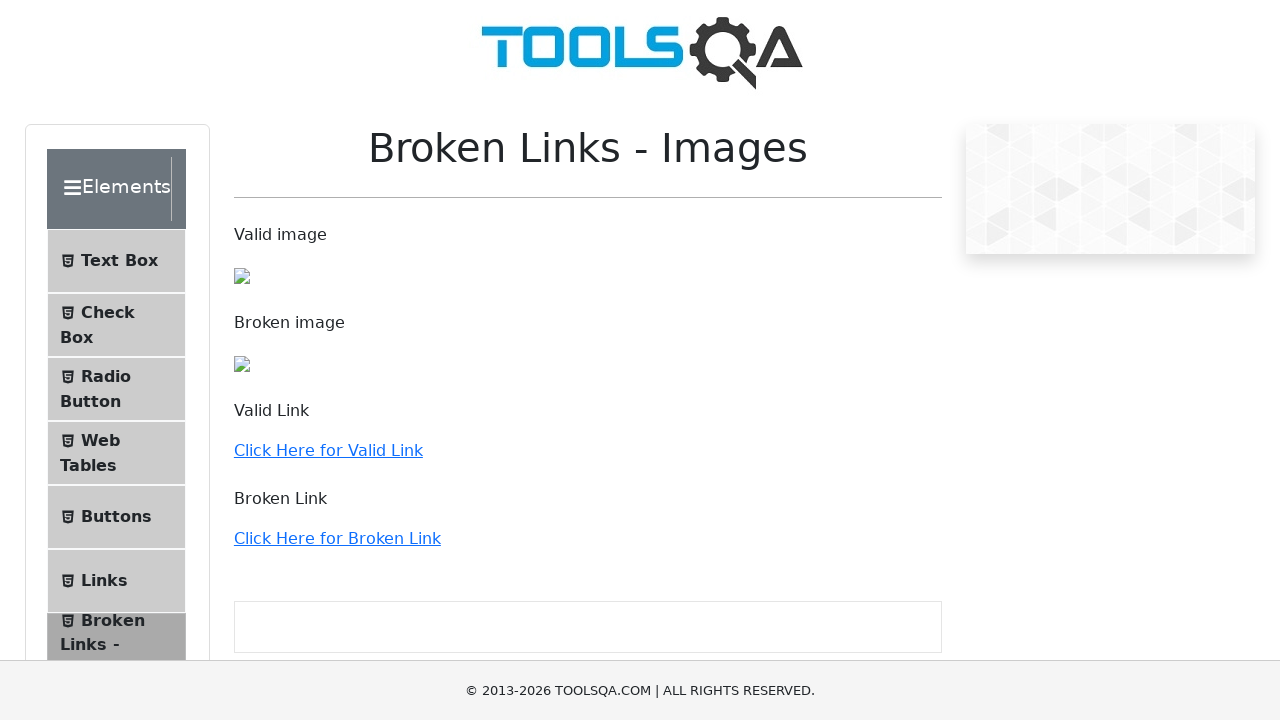